Tests that the login button on the CMS portal page is clickable by locating it via CSS selector and clicking it

Starting URL: https://portaldev.cms.gov/portal/

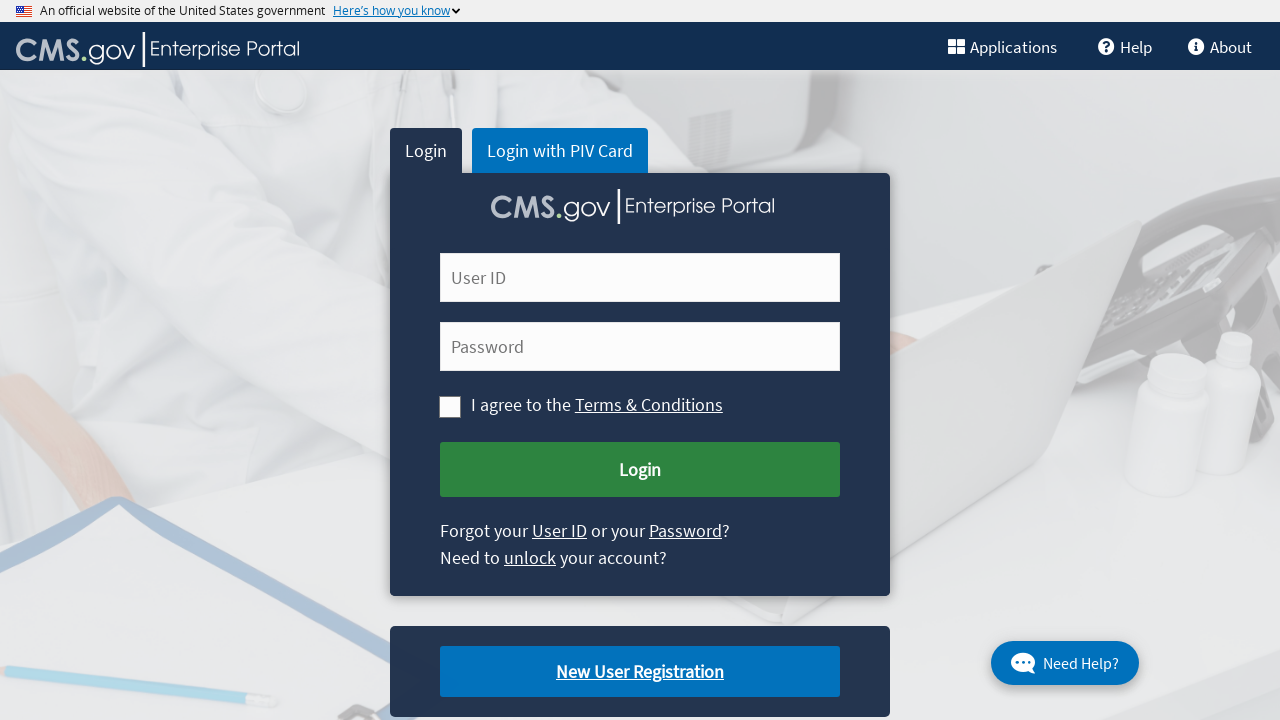

Navigated to CMS portal development page
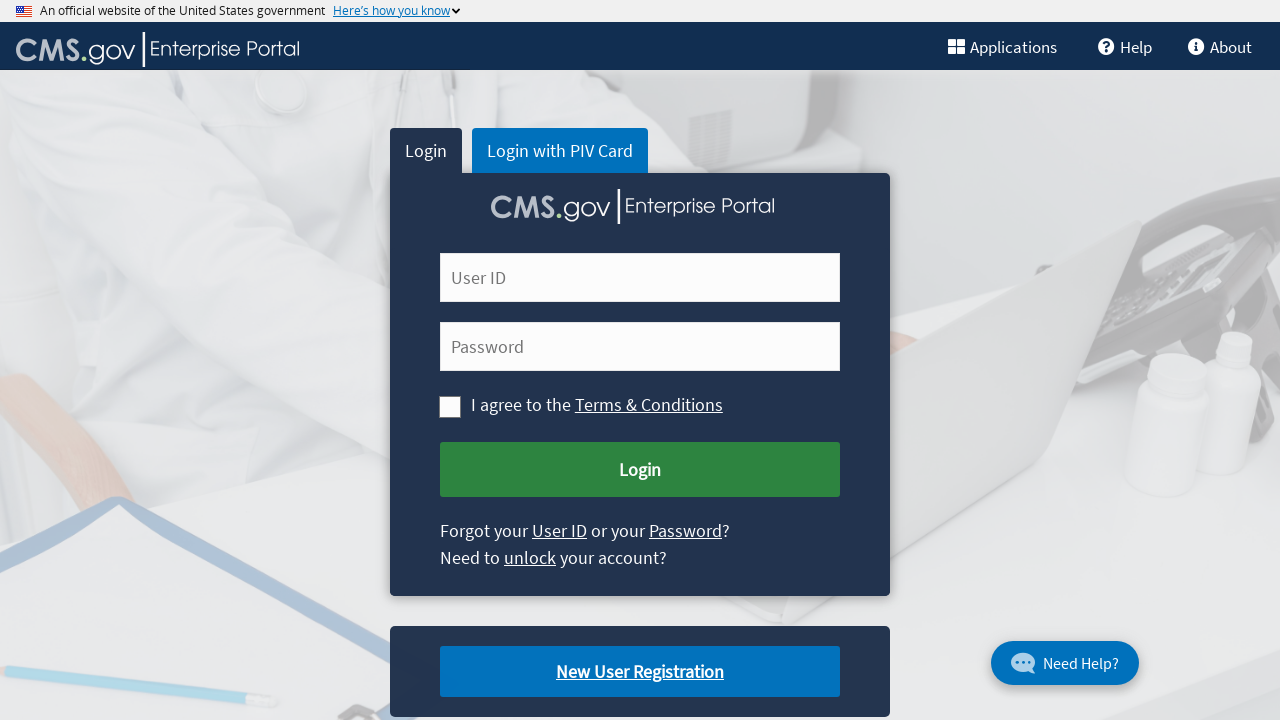

Clicked the login button on the CMS portal page at (640, 470) on button[name='Submit Login']
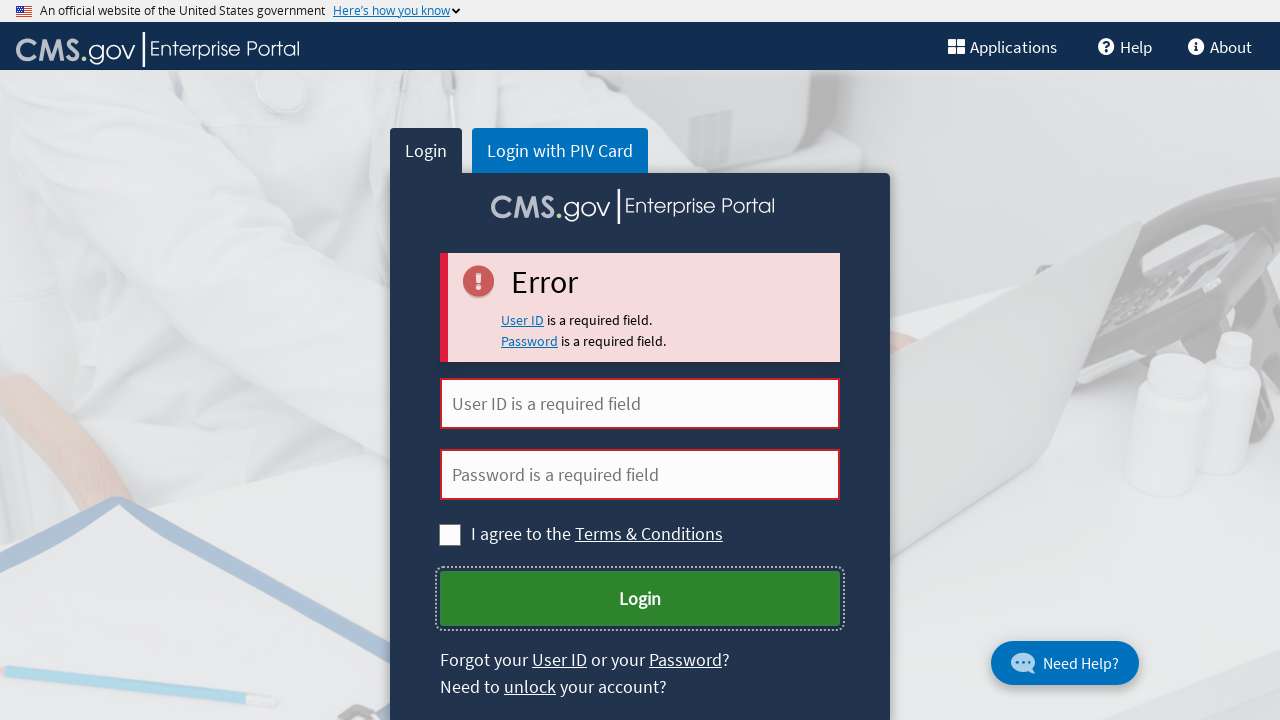

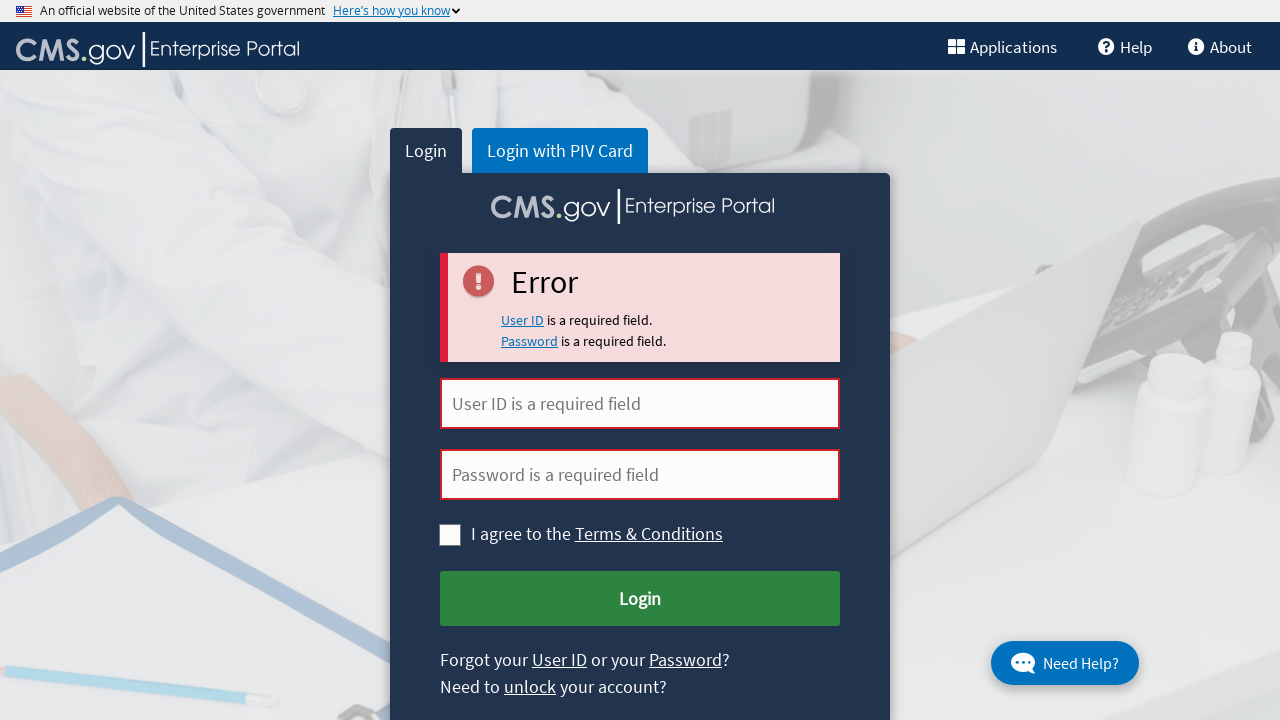